Tests accepting a simple JavaScript alert dialog by clicking a button and accepting the alert

Starting URL: https://www.lambdatest.com/selenium-playground/javascript-alert-box-demo

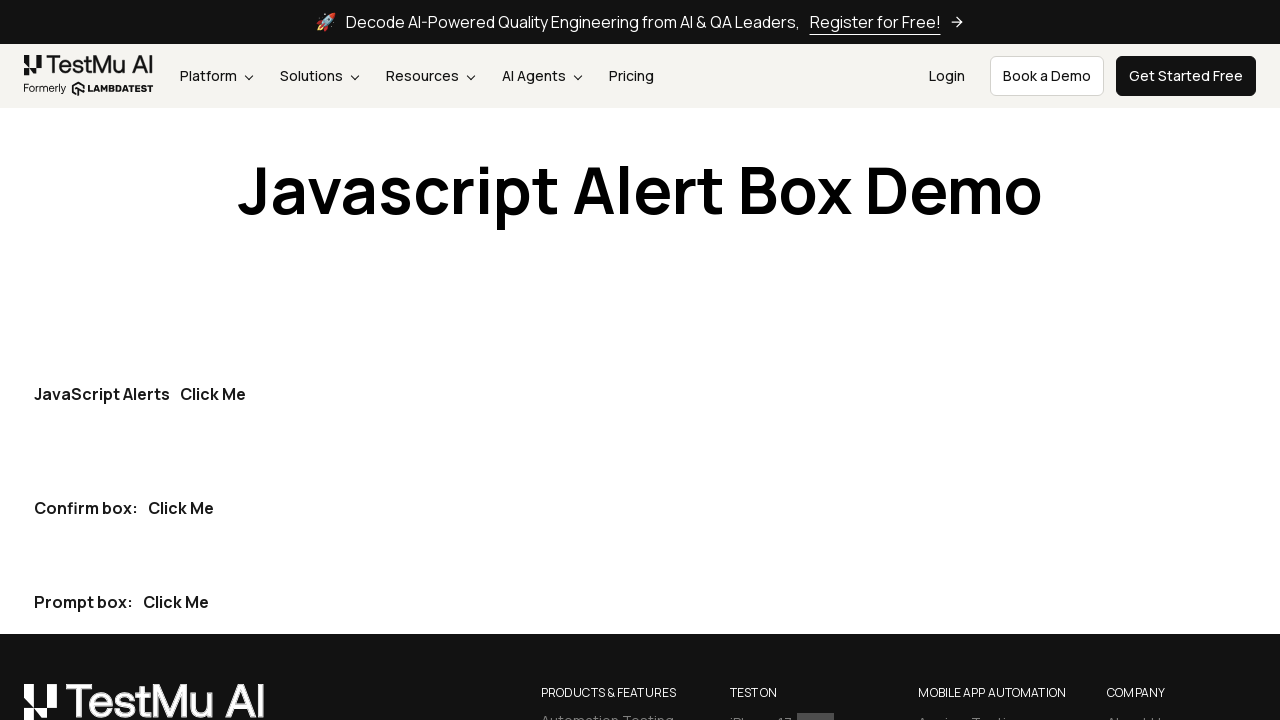

Set up dialog handler to accept alerts
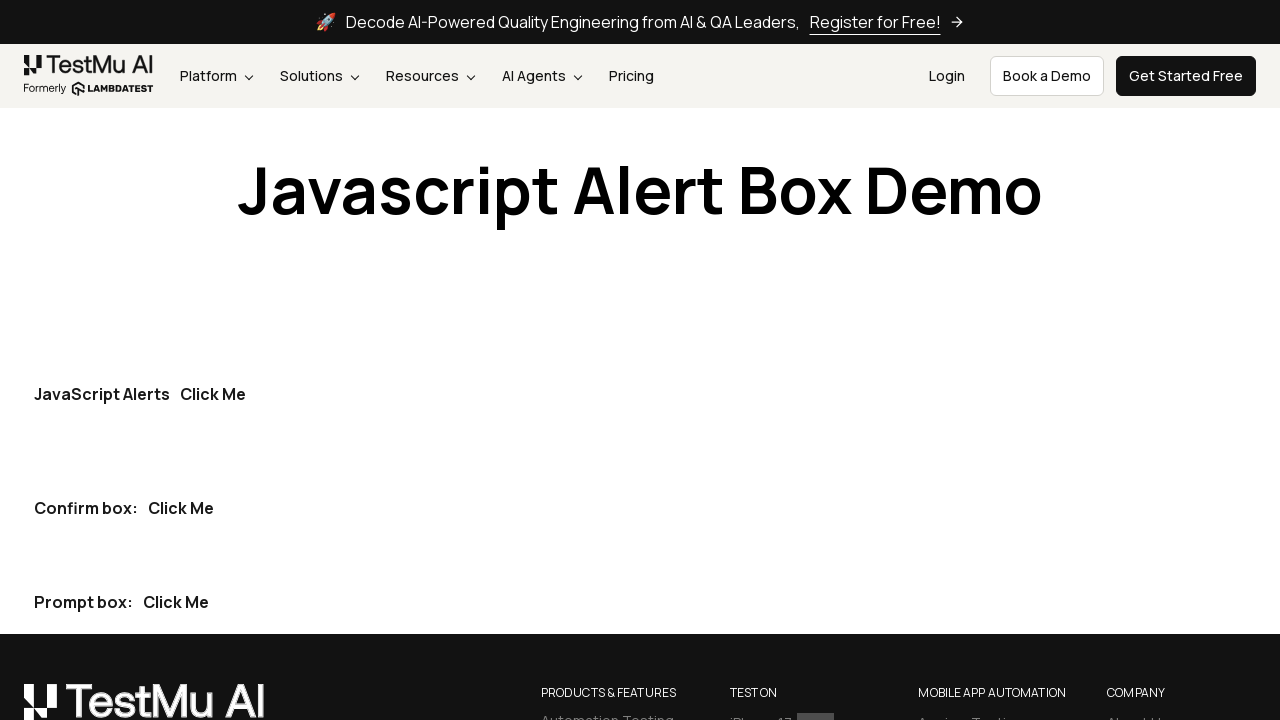

Clicked first 'Click me' button to trigger JavaScript alert at (213, 394) on button:has-text('Click me') >> nth=0
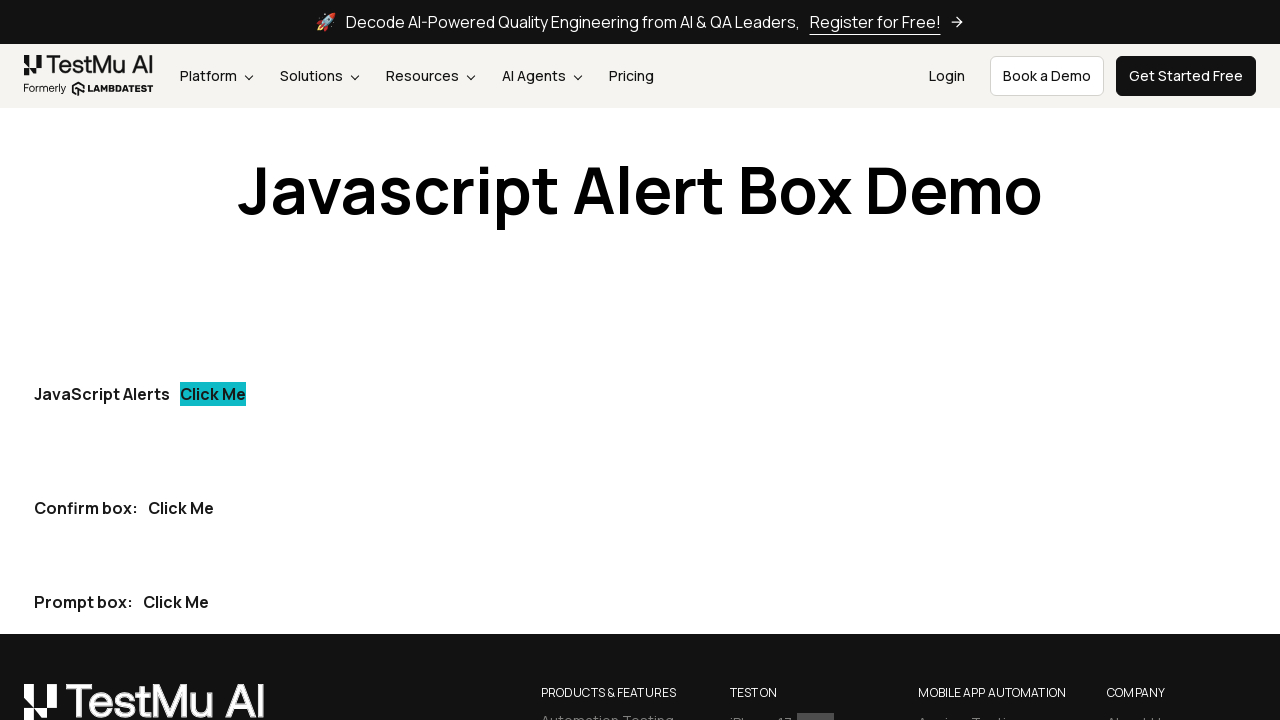

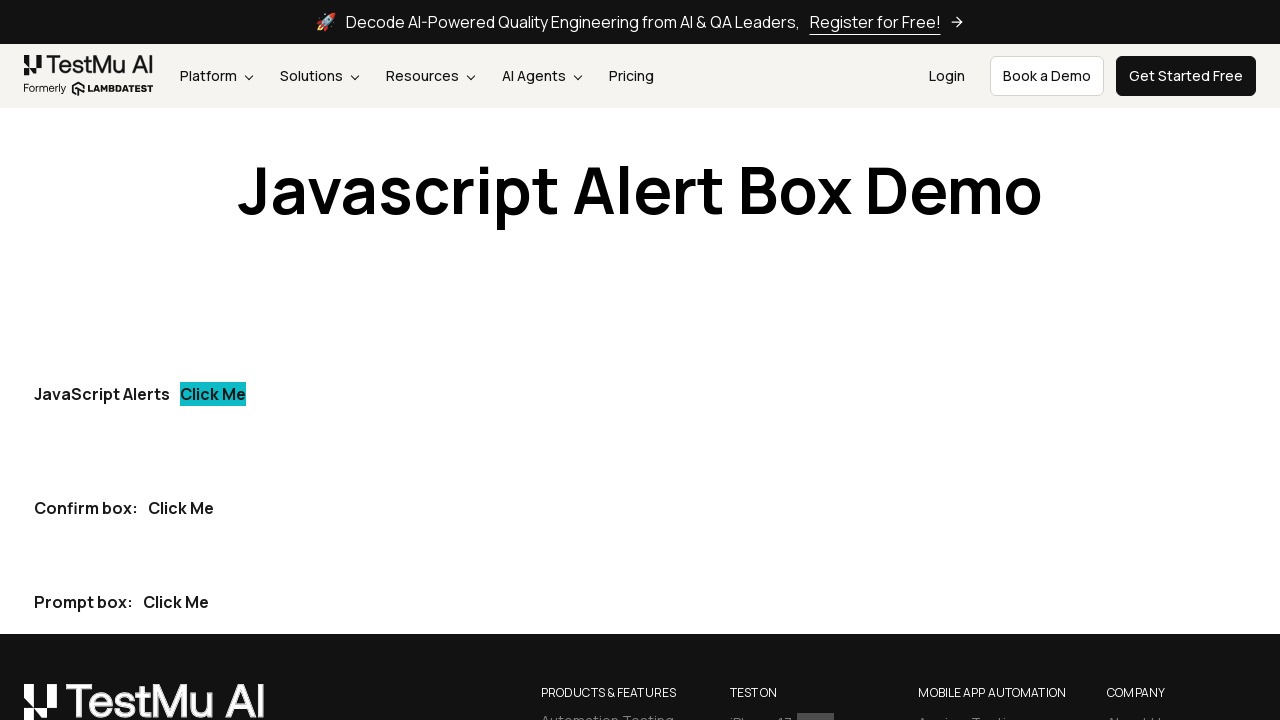